Tests handling hidden elements by clicking a hide button to hide a text field, then using JavaScript to input text into the hidden field

Starting URL: https://www.letskodeit.com/practice

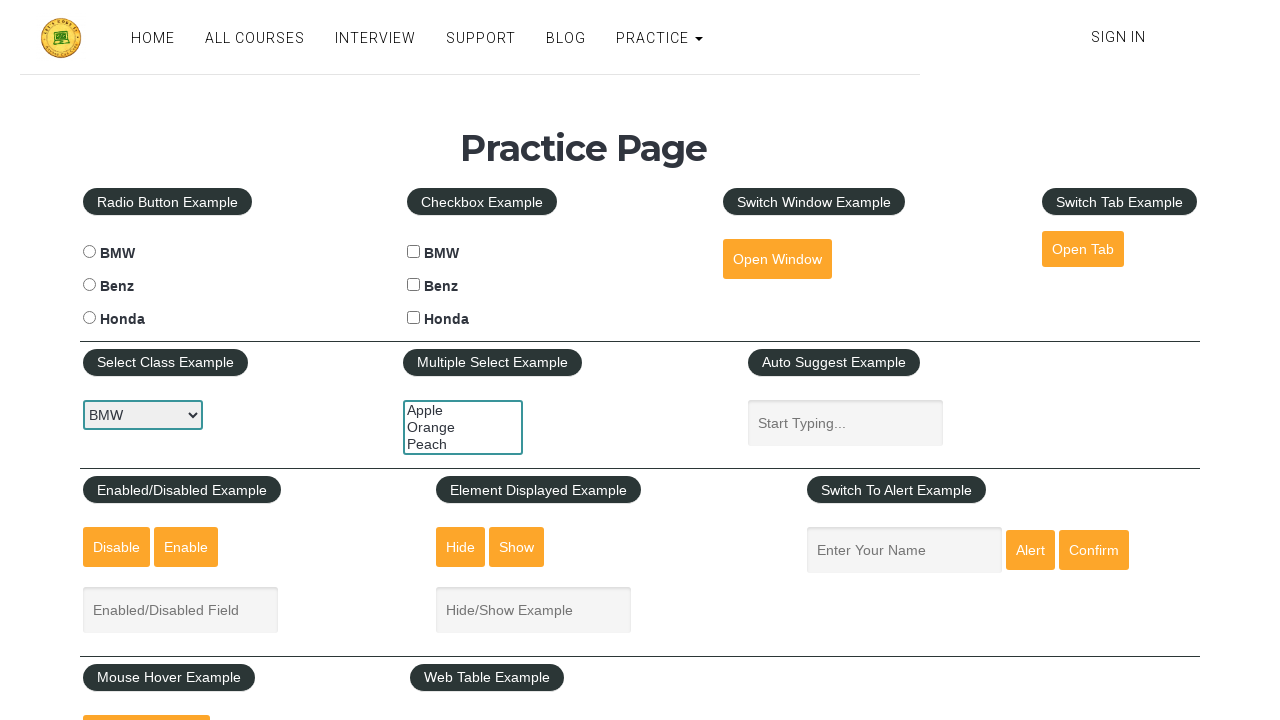

Clicked the 'Hide' button to hide the text field at (461, 547) on #hide-textbox
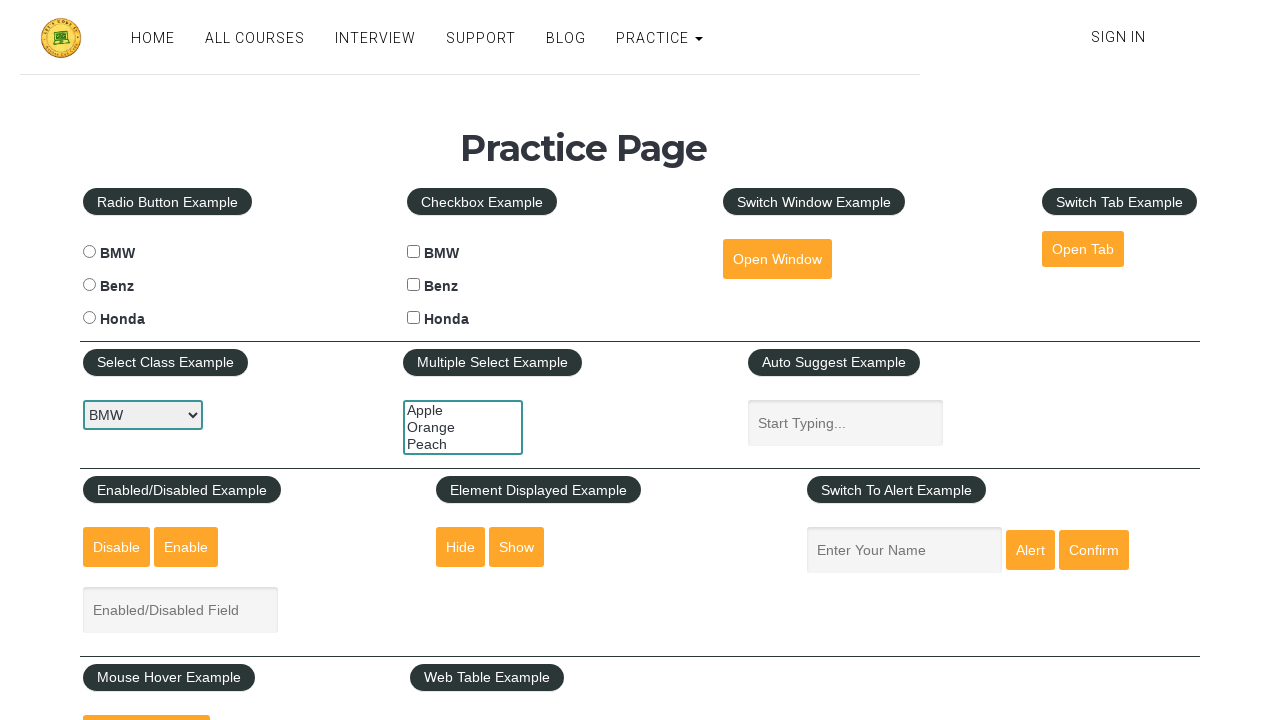

Waited 1 second for the element to be hidden
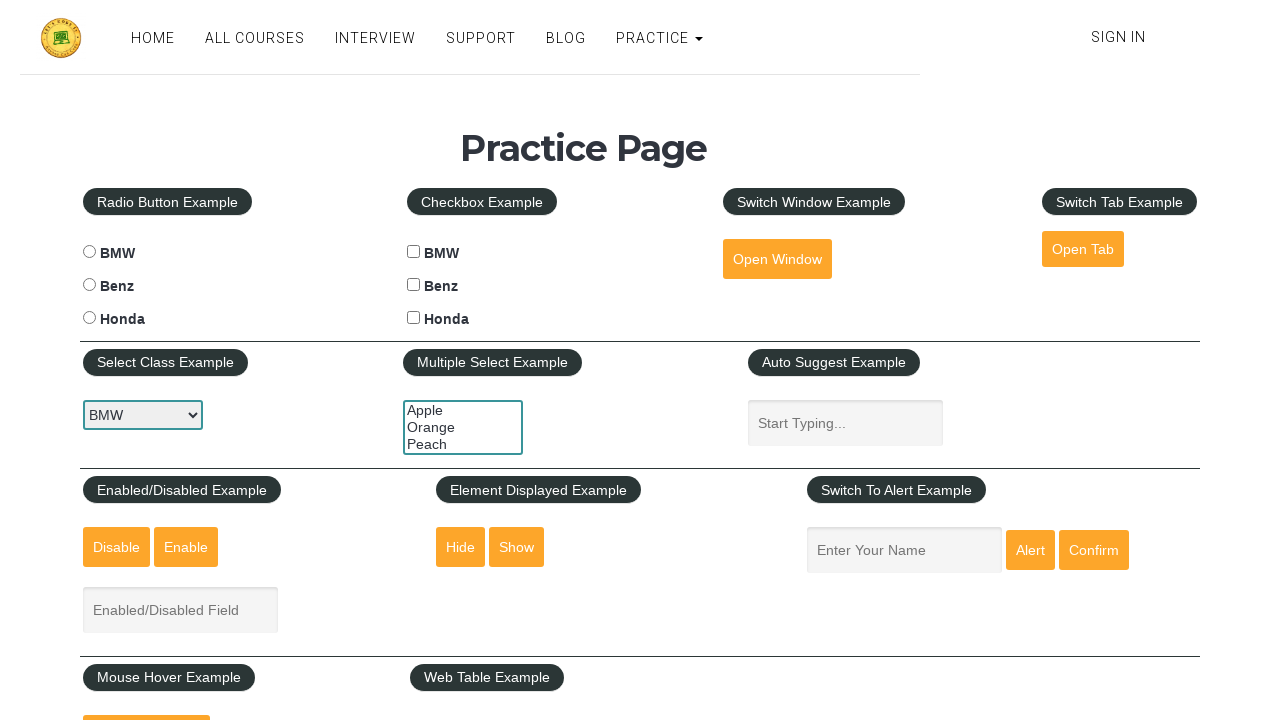

Used JavaScript to input 'Hello' into the hidden text field
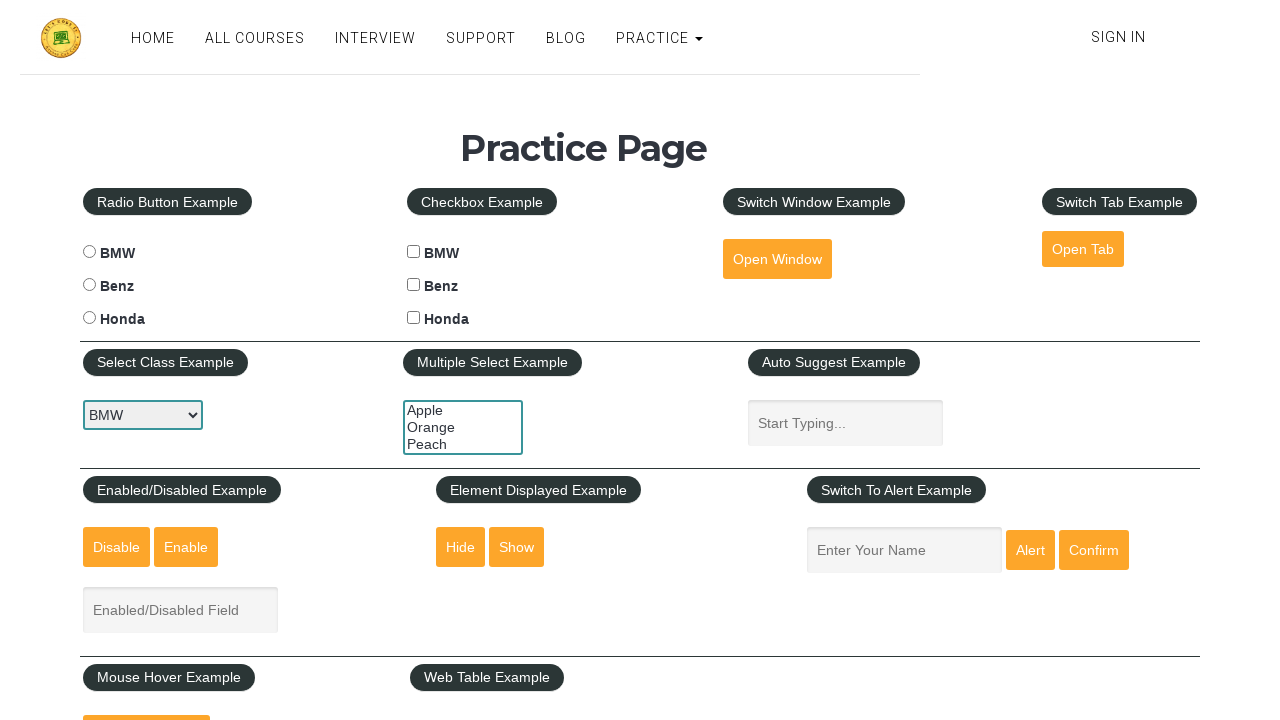

Retrieved the value from the hidden text field using JavaScript
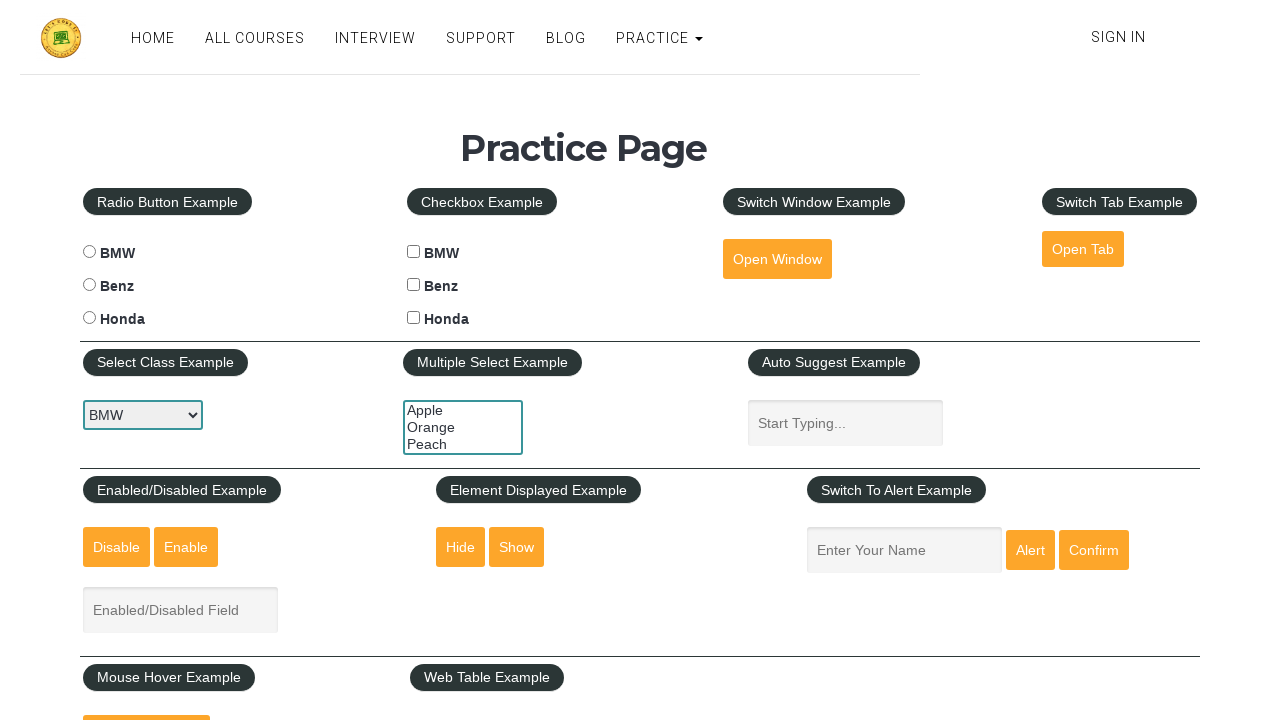

Verified that the hidden text field contains 'Hello'
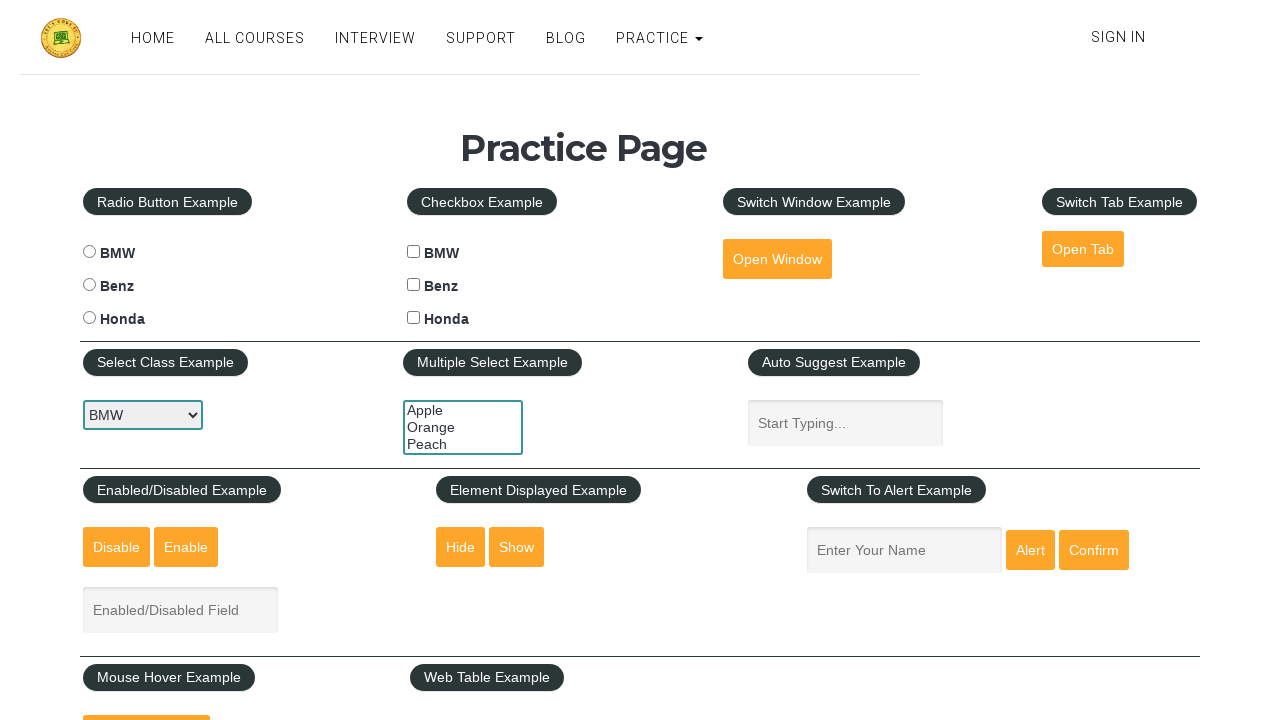

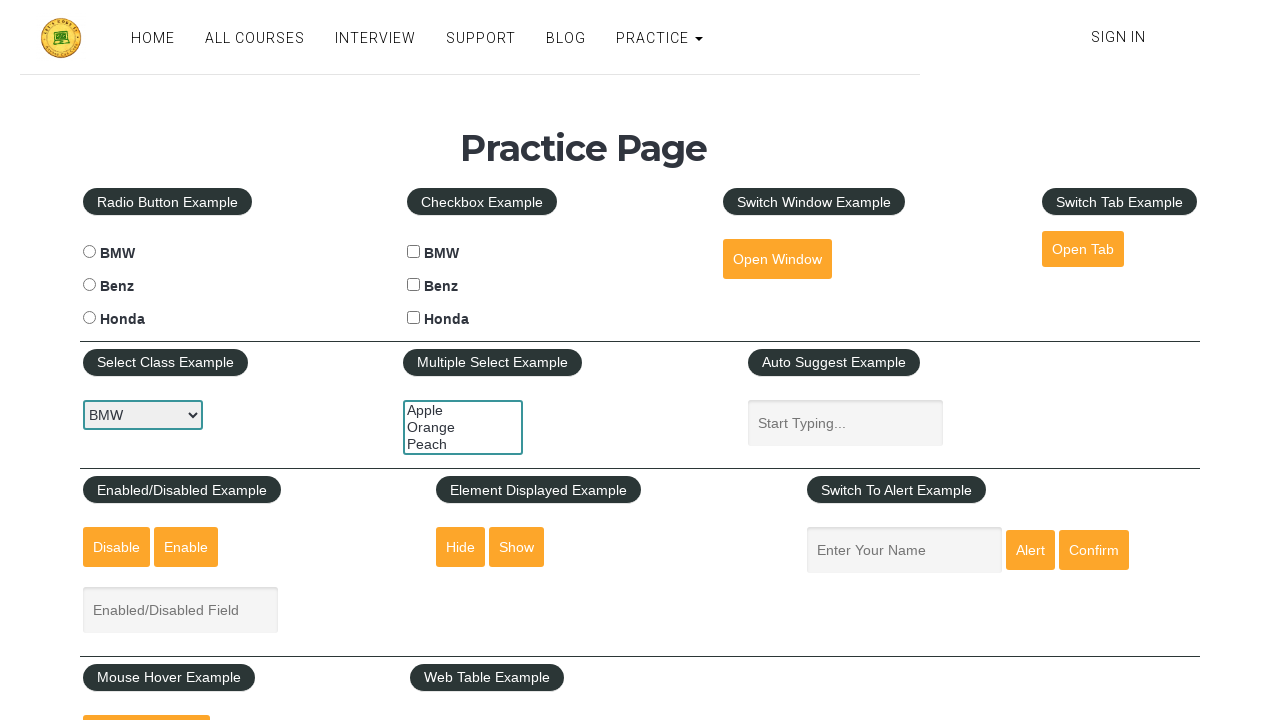